Tests clicking a blue button identified by its CSS class attribute

Starting URL: http://uitestingplayground.com/classattr

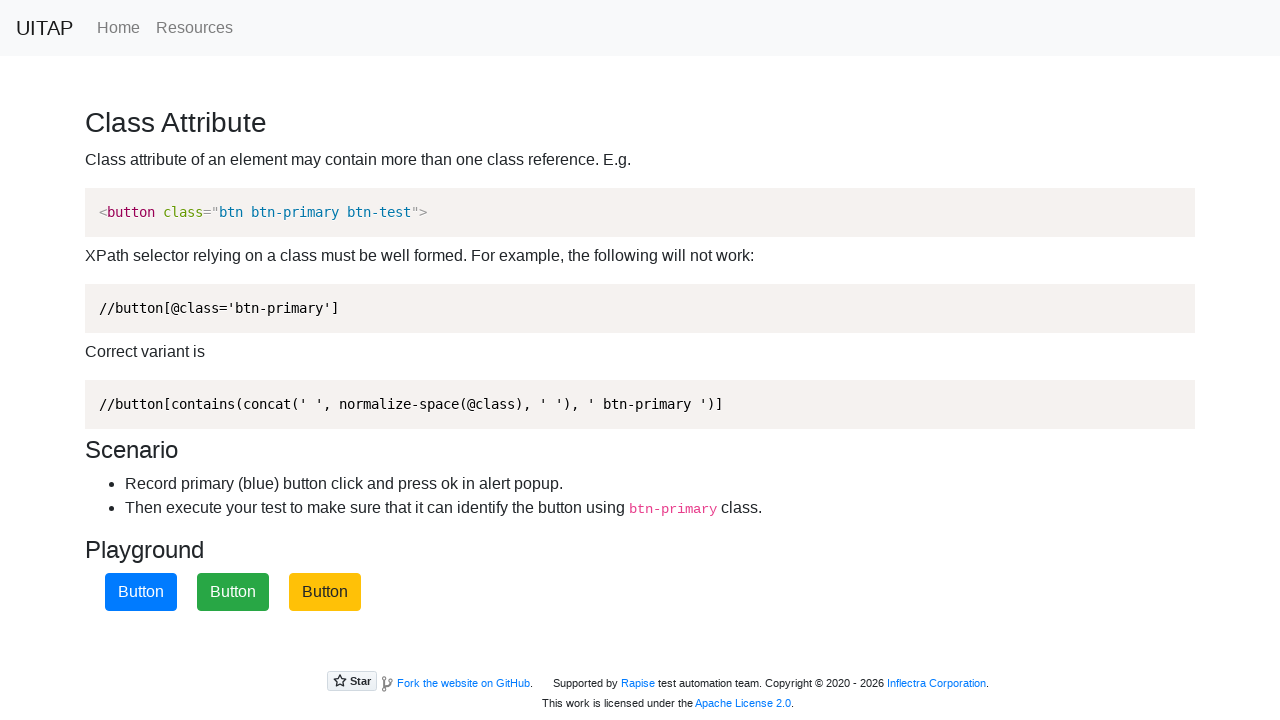

Navigated to class attribute test page
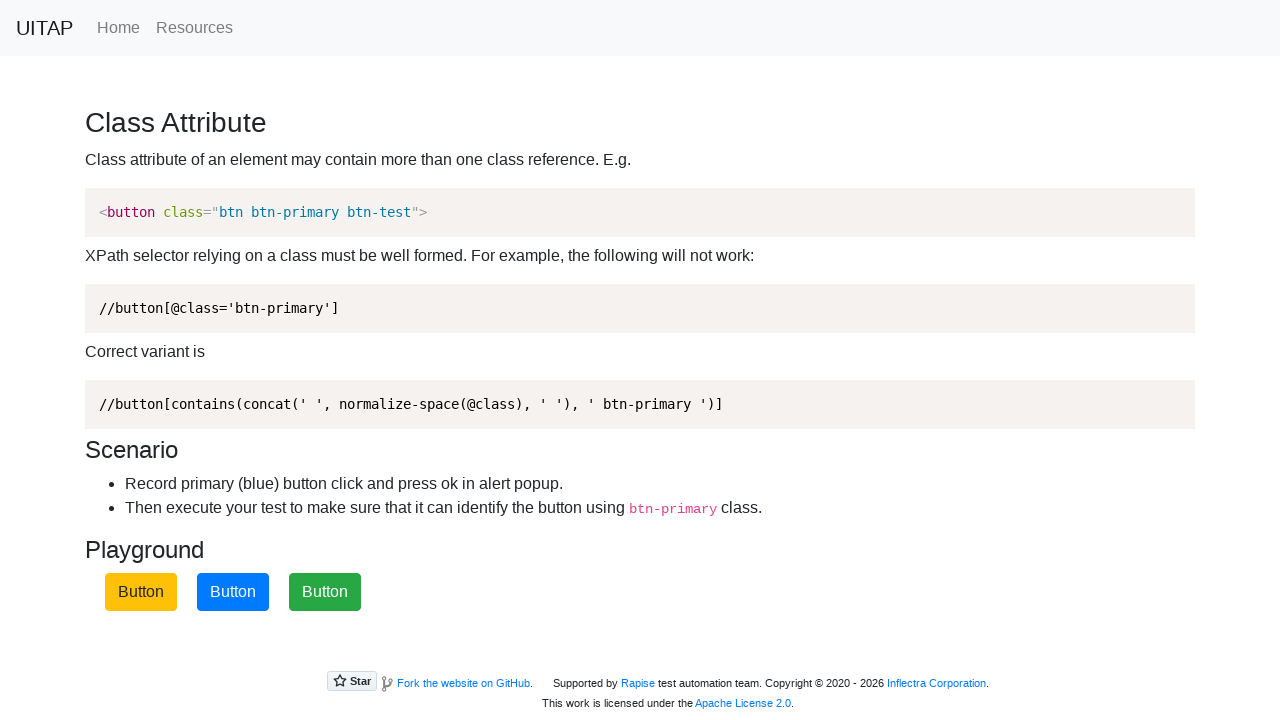

Located blue button with btn-primary CSS class
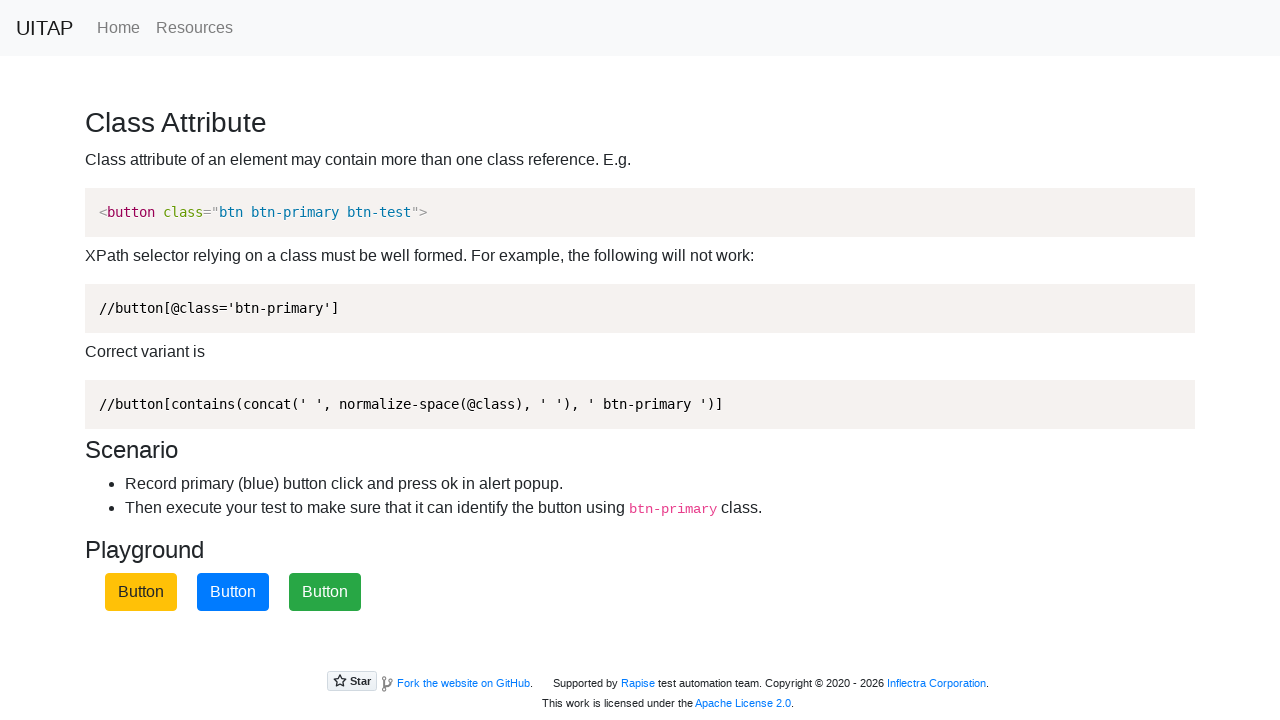

Clicked the blue primary button at (233, 592) on button.btn-primary
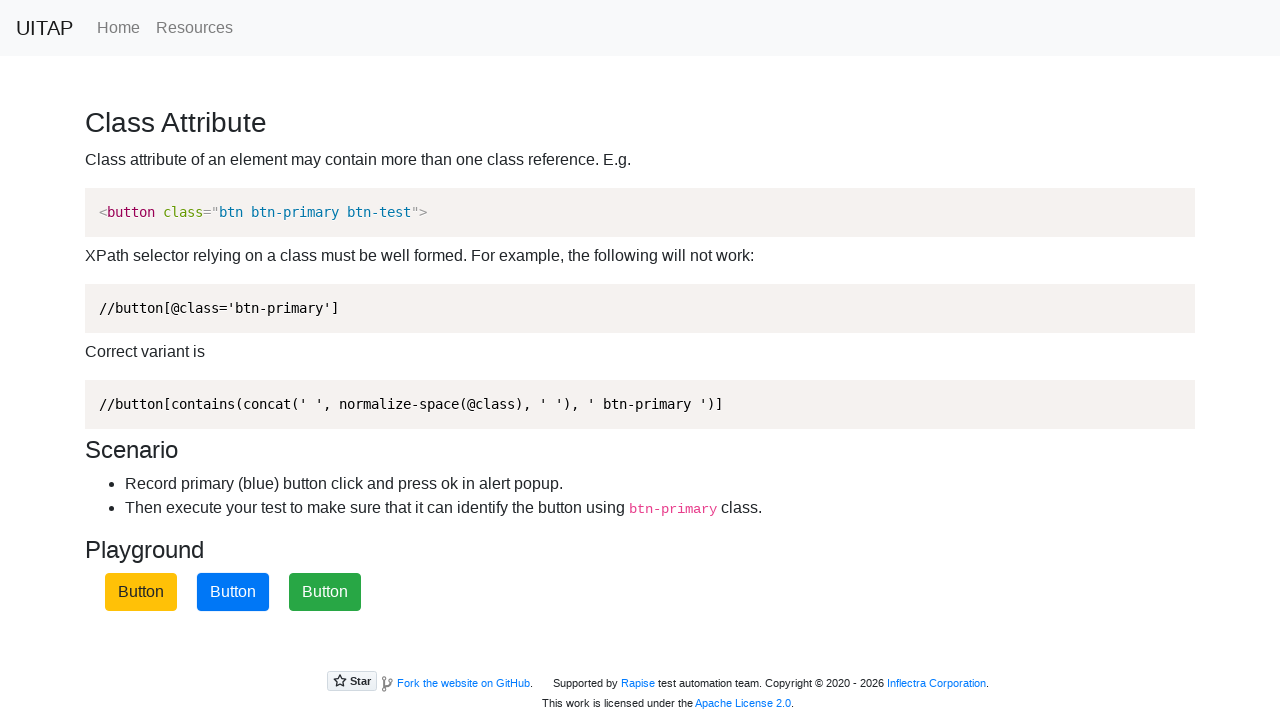

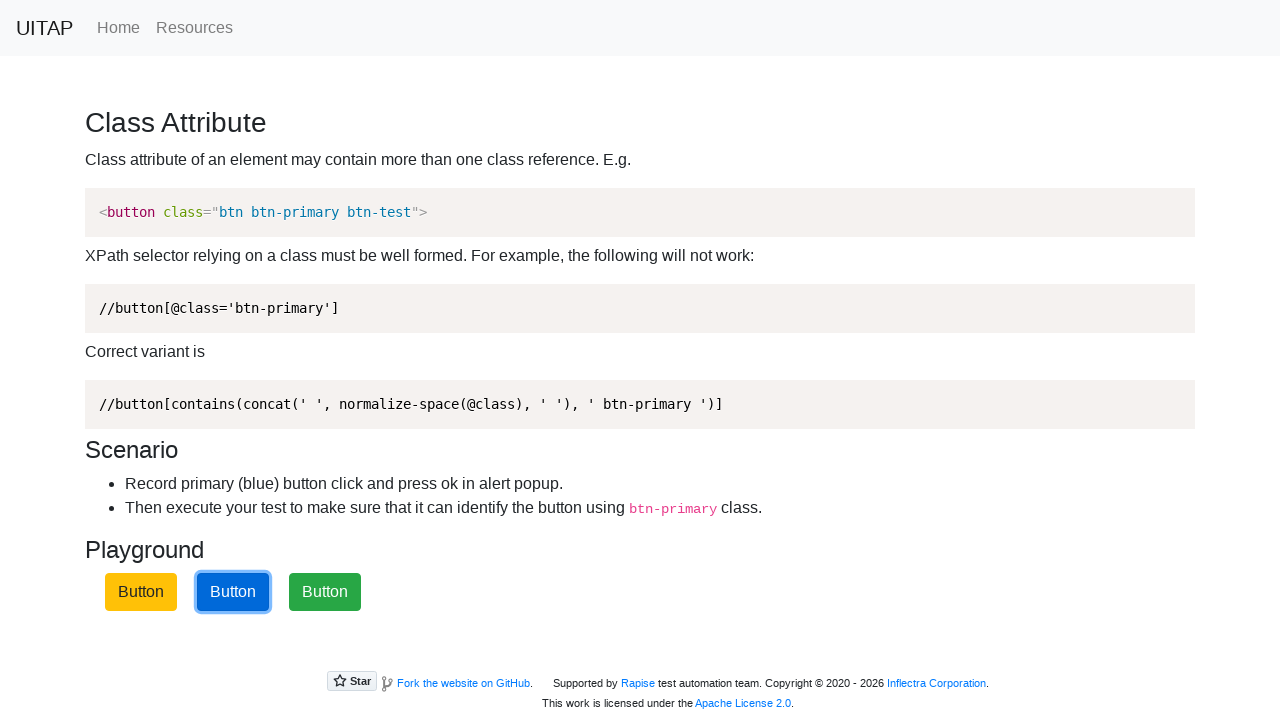